Clicks the last two checkboxes on the automation practice page to select them

Starting URL: https://rahulshettyacademy.com/AutomationPractice/

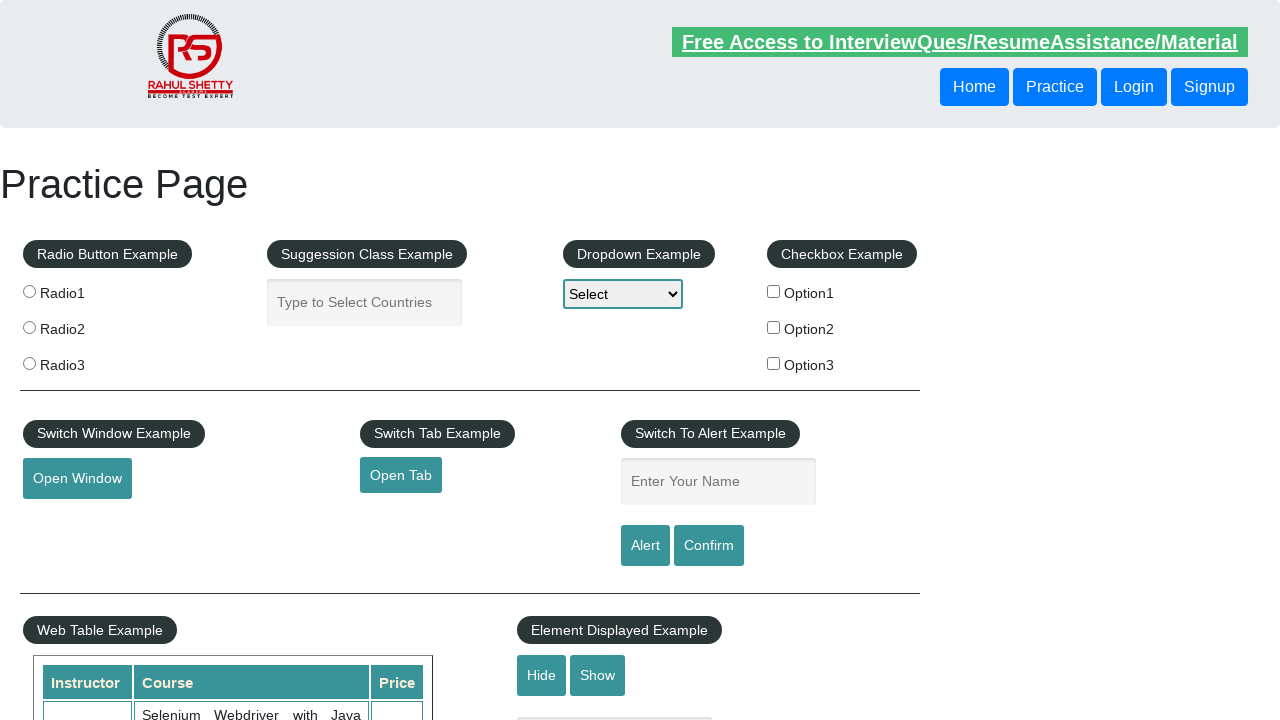

Navigated to Automation Practice page
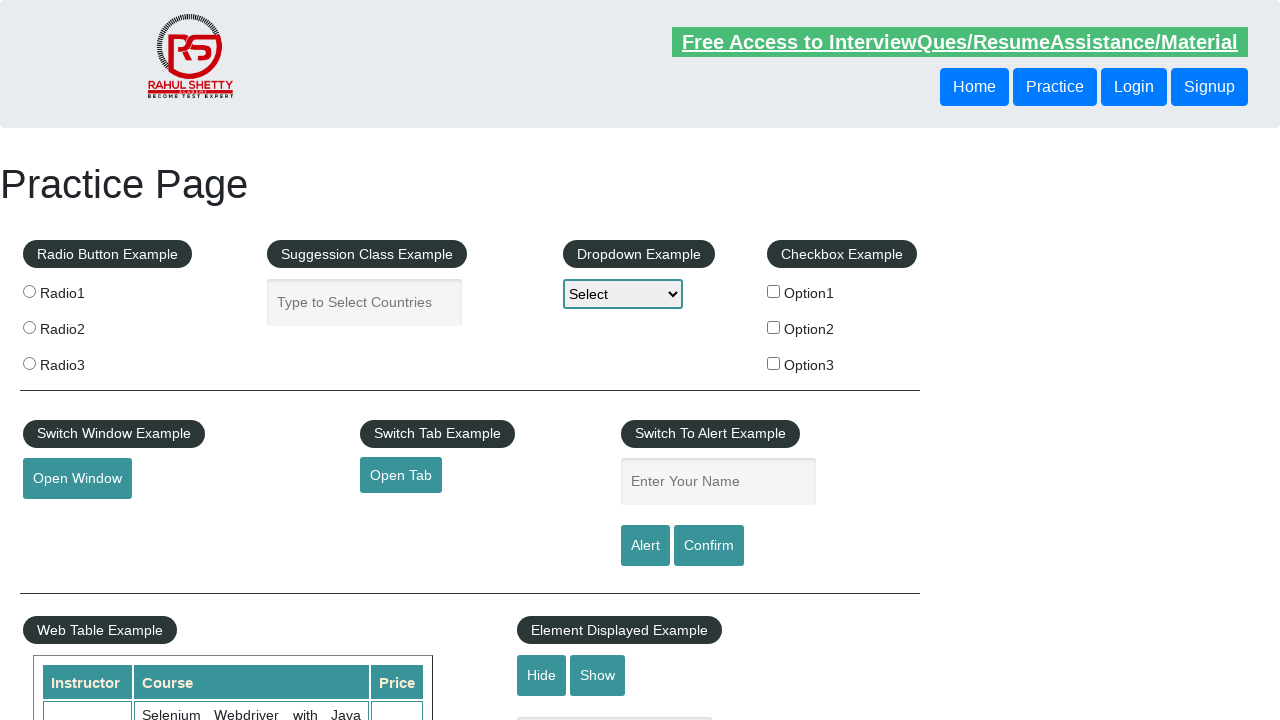

Located all checkboxes with id pattern 'checkBoxOption'
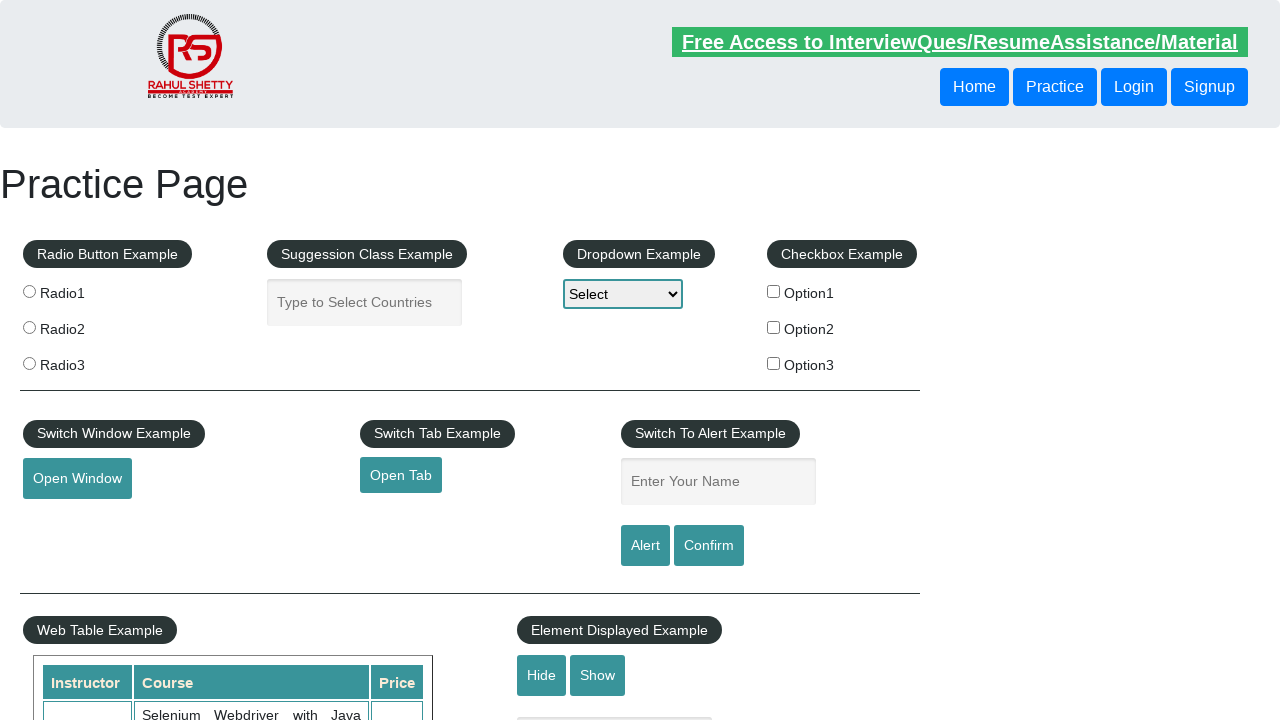

Found 3 total checkboxes on the page
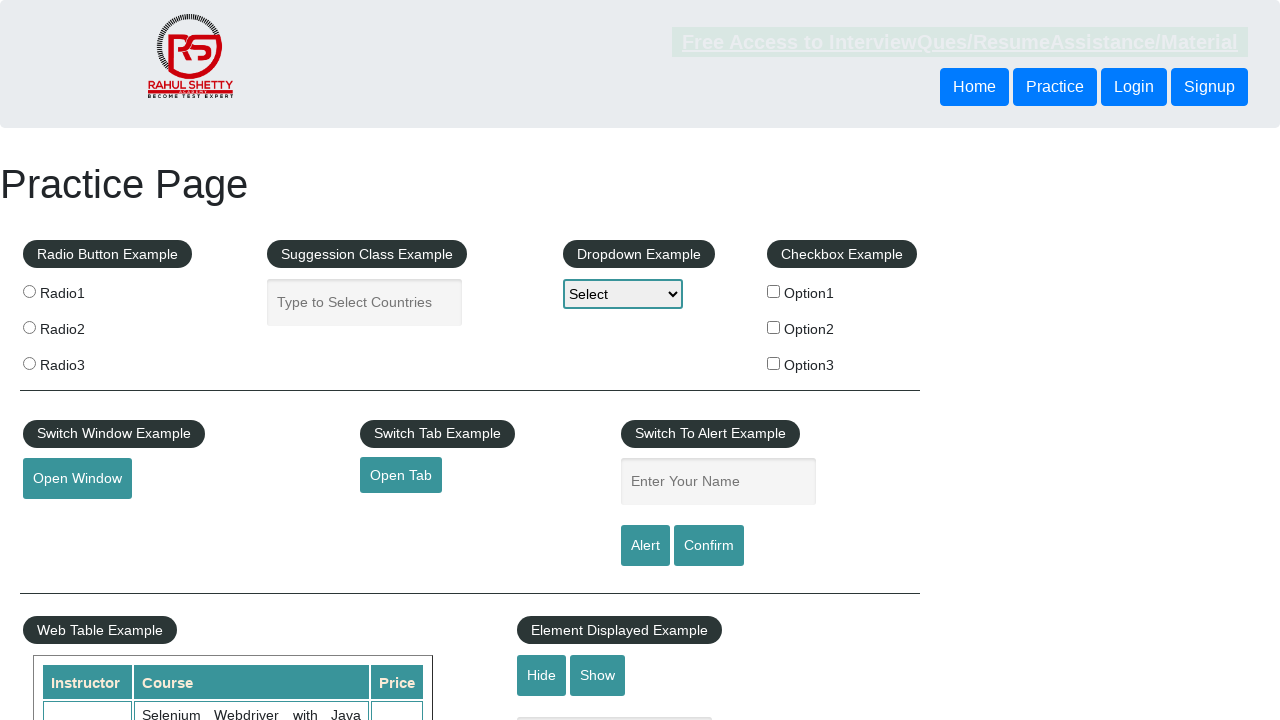

Clicked the second-to-last checkbox (checkbox 2) at (774, 327) on input[type='checkbox'][id*='checkBoxOption'] >> nth=1
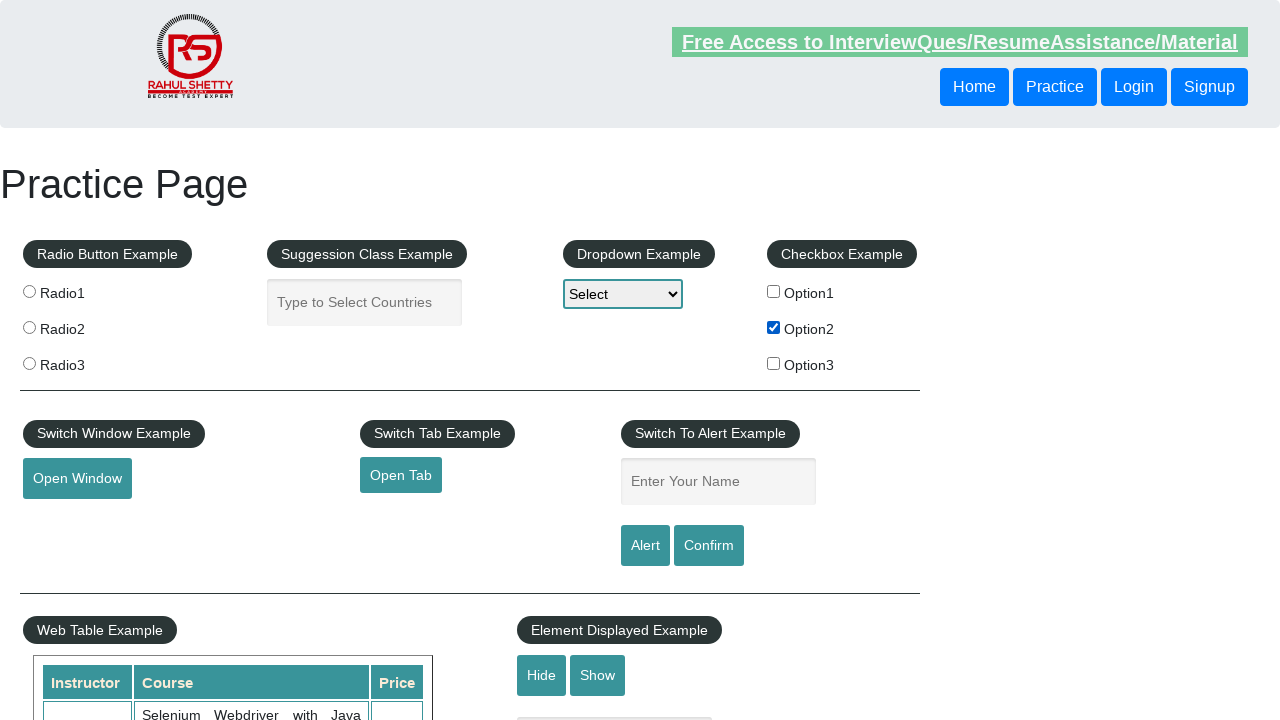

Clicked the last checkbox (checkbox 3) at (774, 363) on input[type='checkbox'][id*='checkBoxOption'] >> nth=2
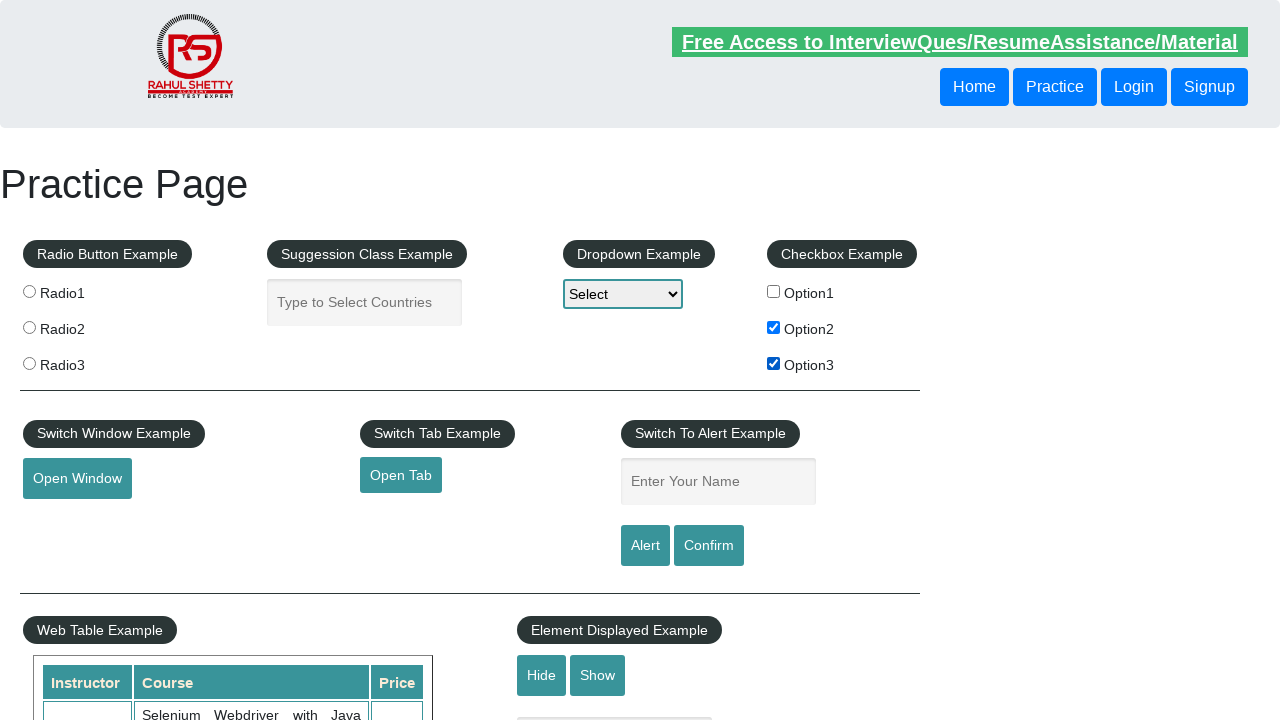

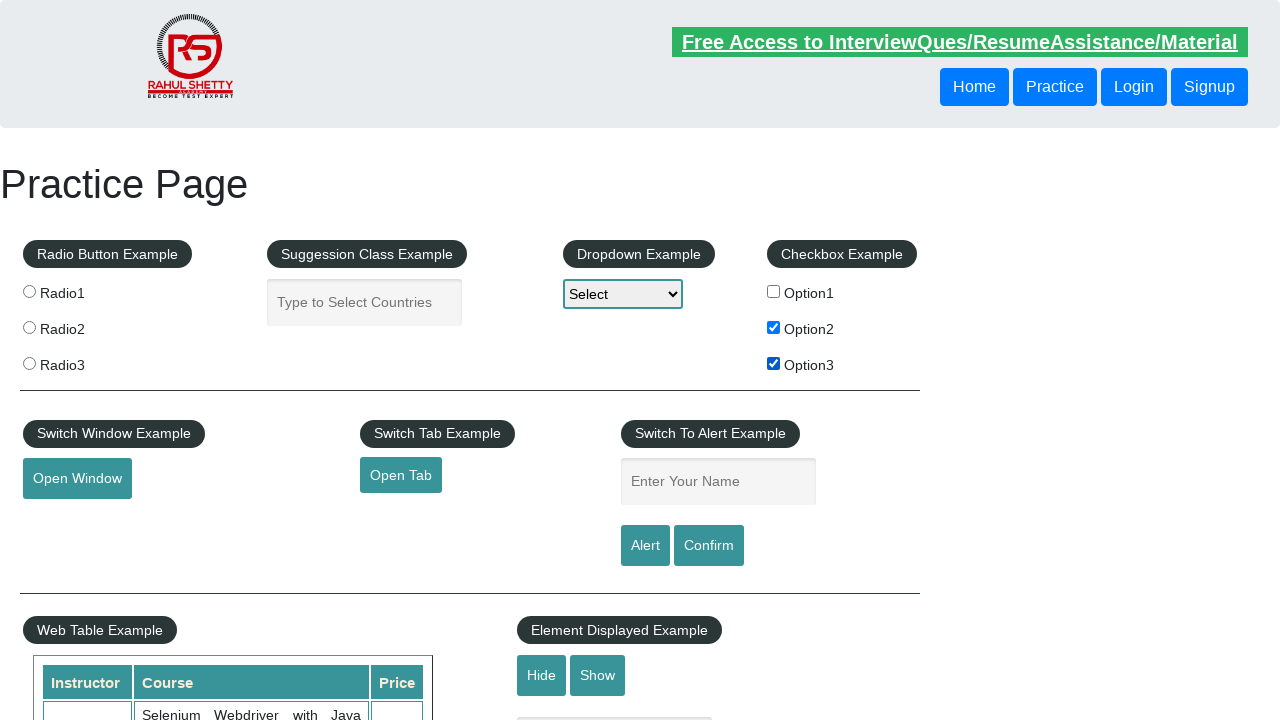